Tests checkbox handling by locating all checkboxes within a specific section of the page and clicking each one to check them

Starting URL: http://www.tizag.com/htmlT/htmlcheckboxes.php

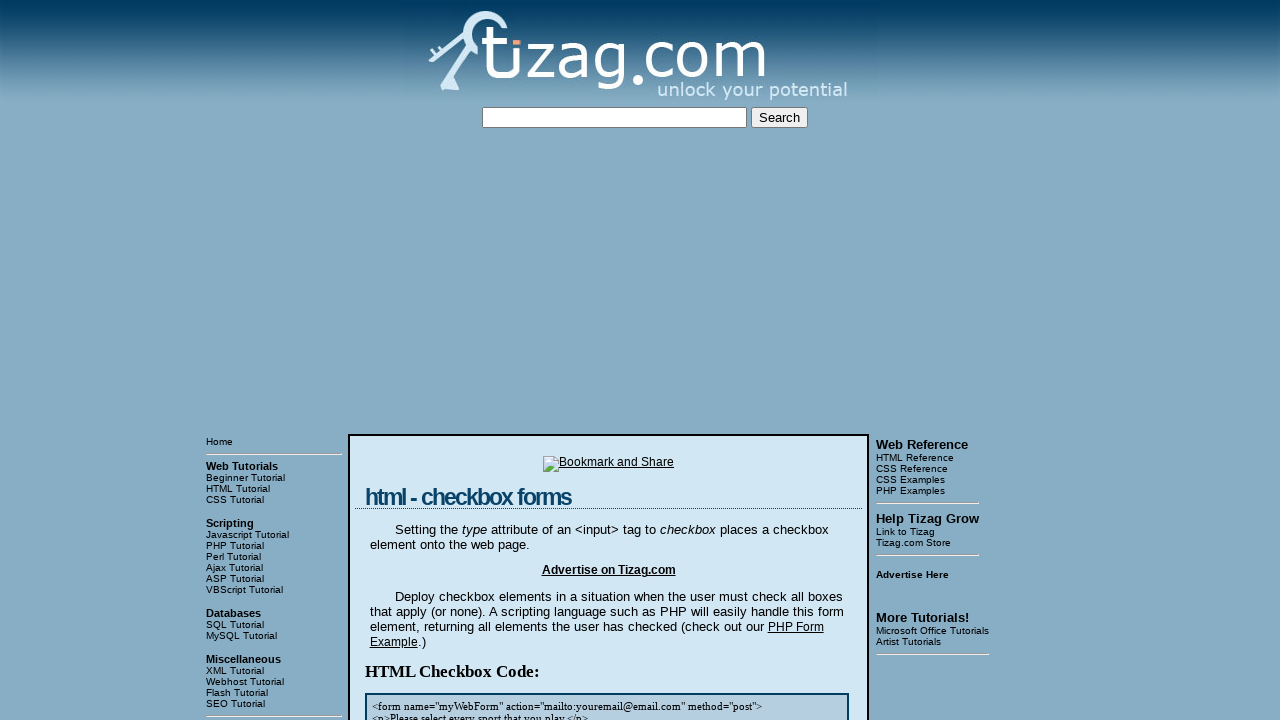

Navigated to checkbox handling test page
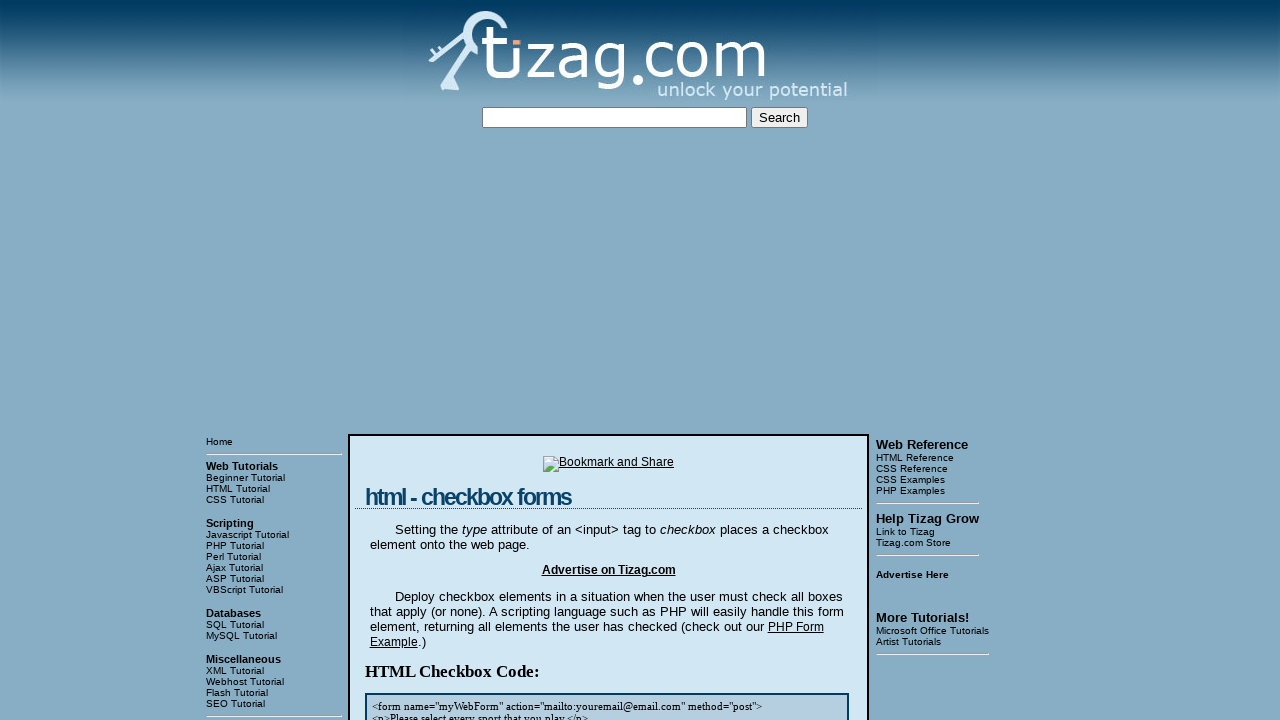

Located checkbox container block
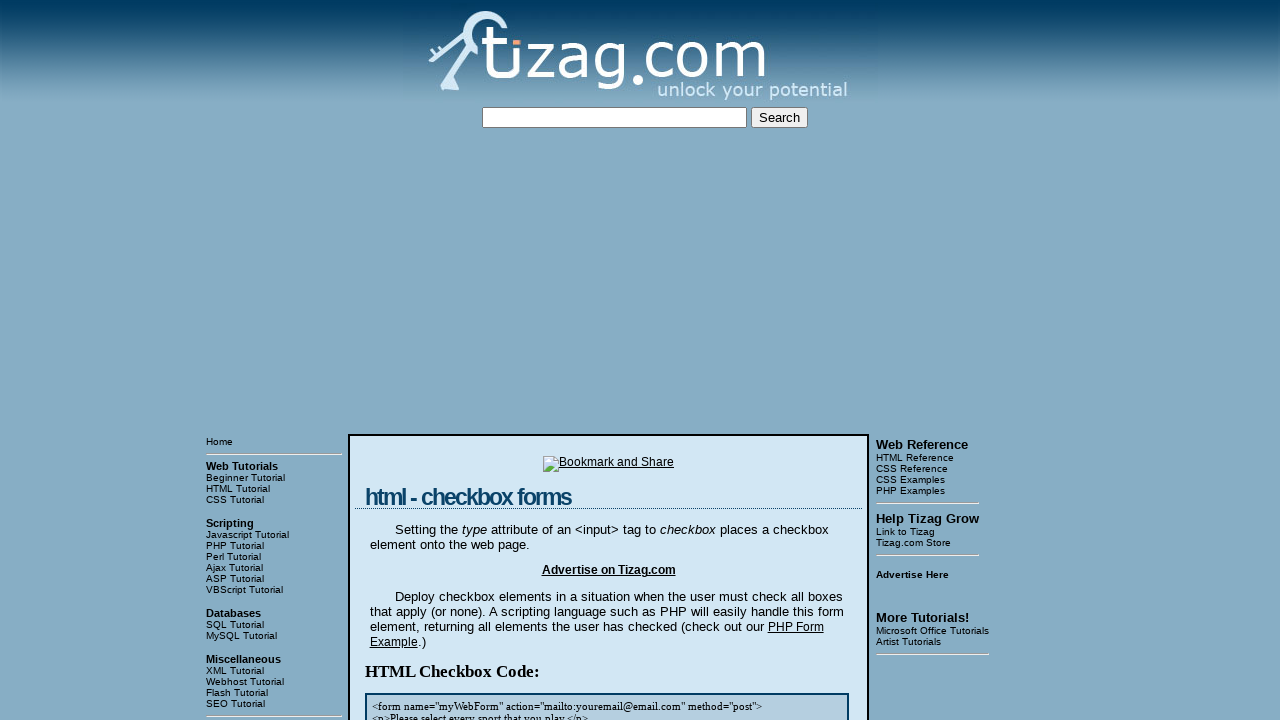

Located all checkboxes within the container
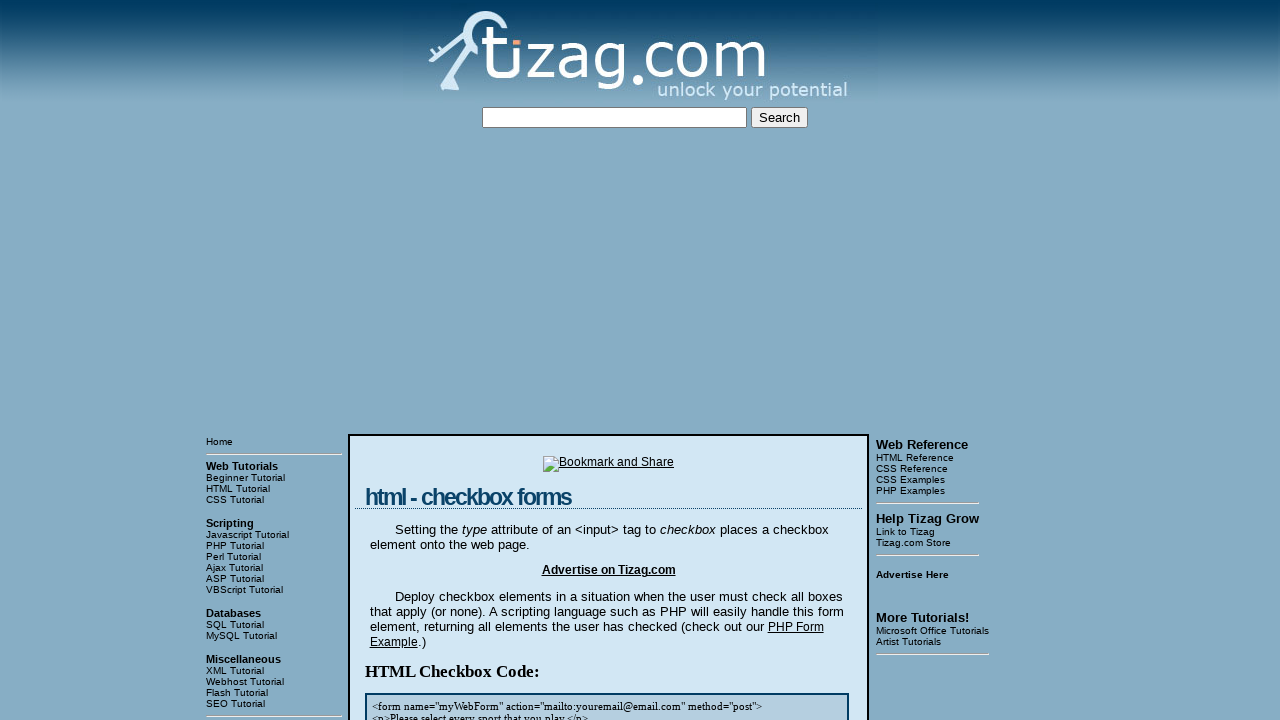

Found 4 checkboxes to check
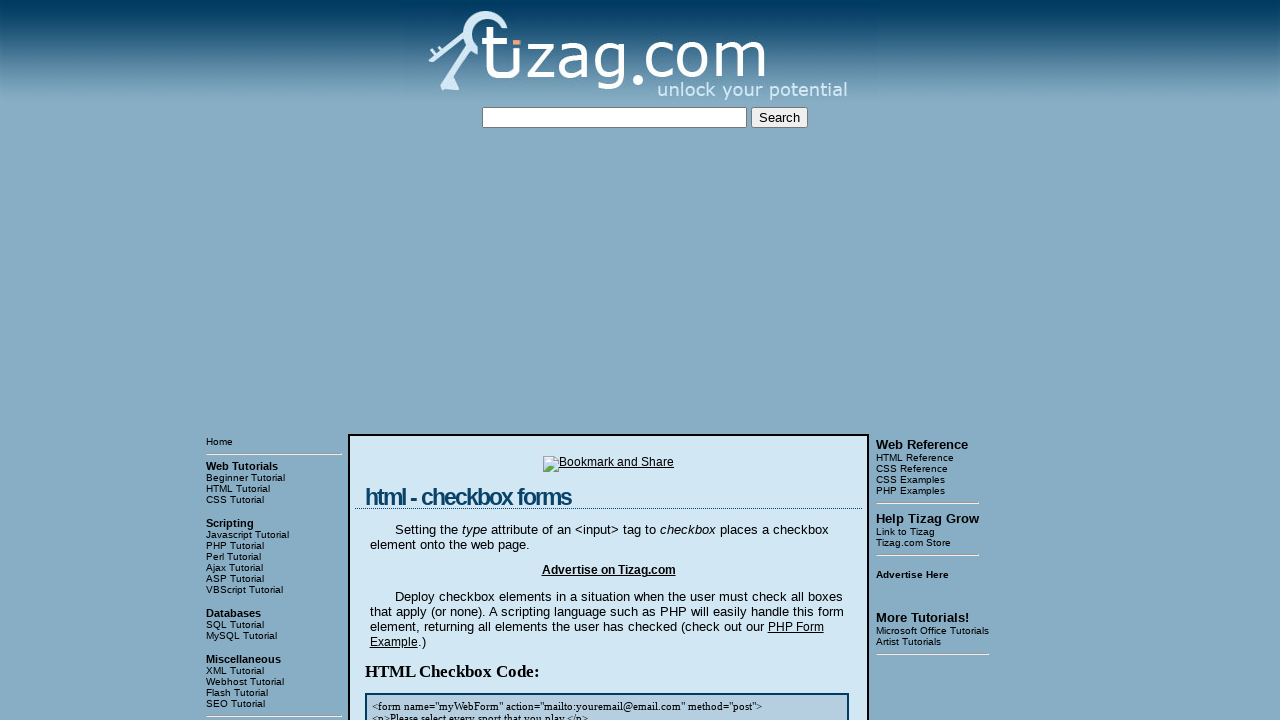

Clicked checkbox 1 of 4 at (422, 360) on xpath=//tbody//tr//div[4] >> [type='checkbox'] >> nth=0
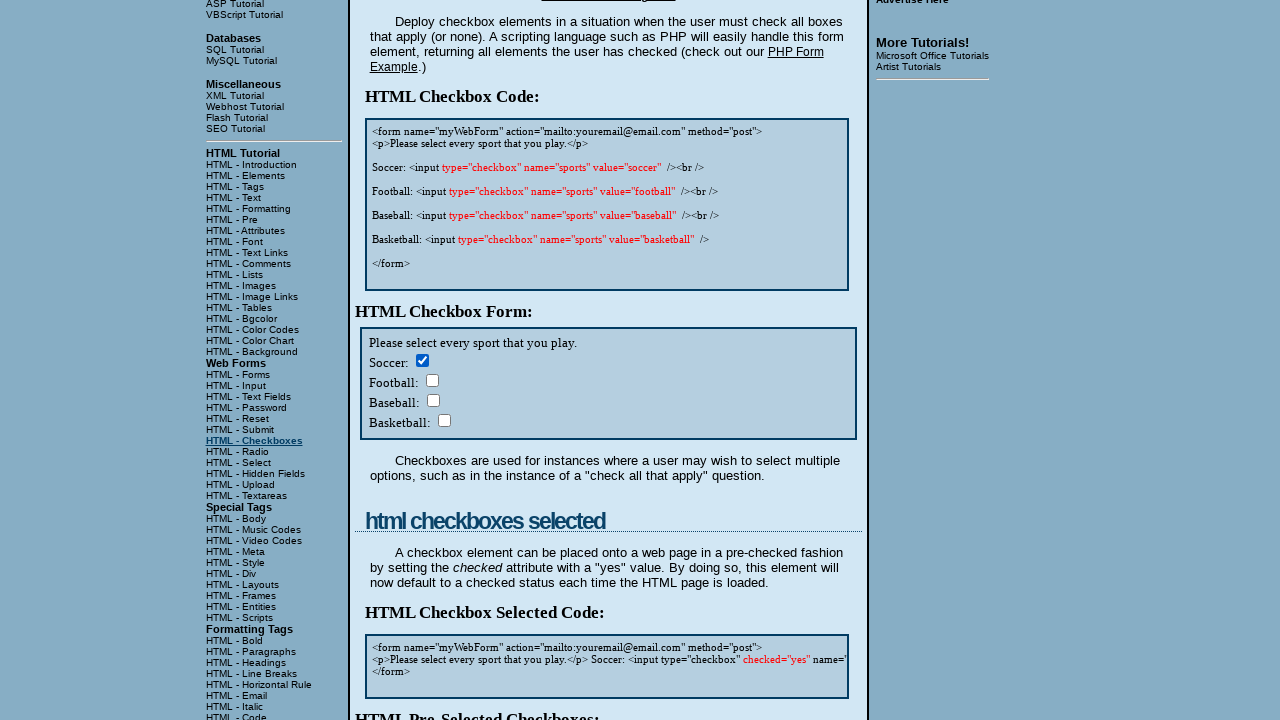

Clicked checkbox 2 of 4 at (432, 380) on xpath=//tbody//tr//div[4] >> [type='checkbox'] >> nth=1
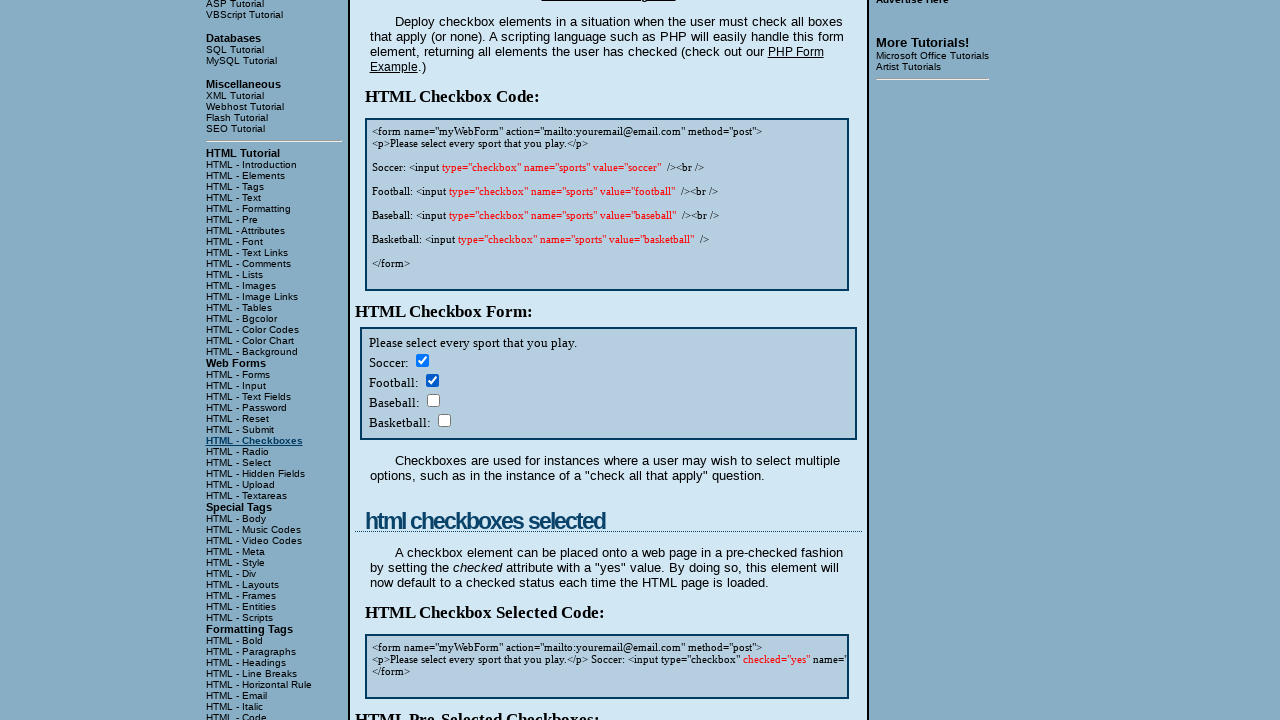

Clicked checkbox 3 of 4 at (433, 400) on xpath=//tbody//tr//div[4] >> [type='checkbox'] >> nth=2
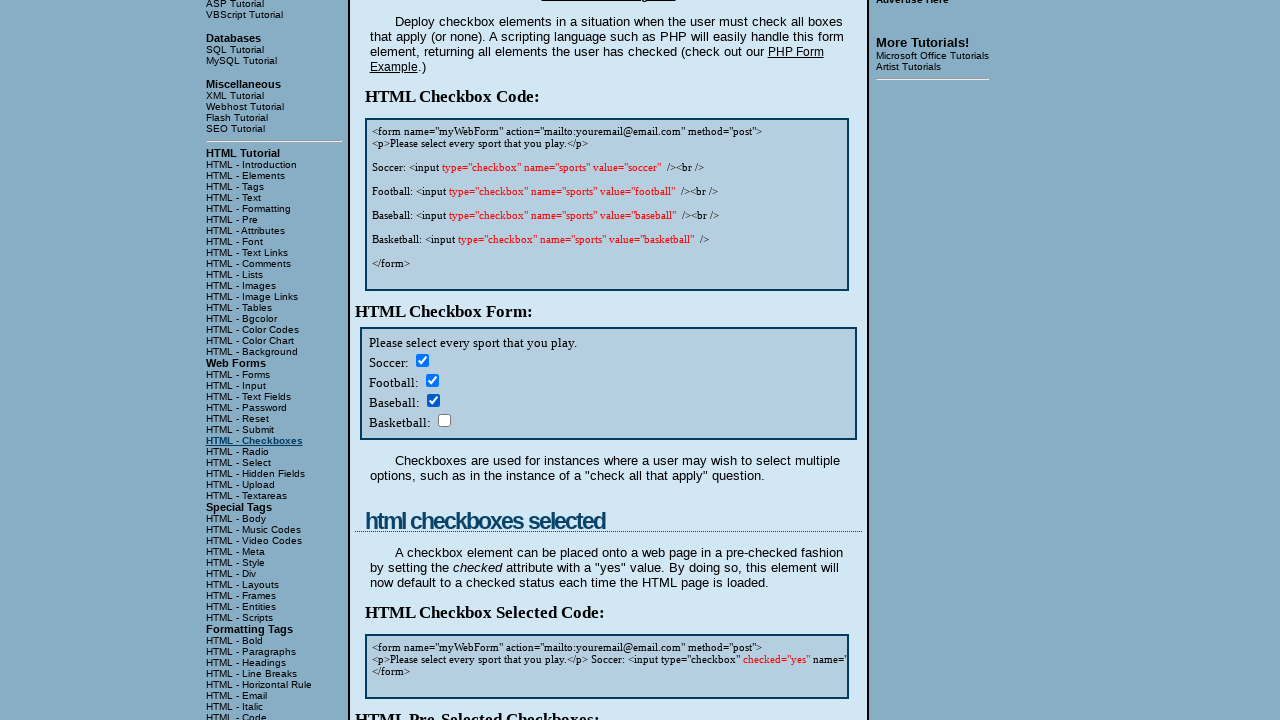

Clicked checkbox 4 of 4 at (444, 420) on xpath=//tbody//tr//div[4] >> [type='checkbox'] >> nth=3
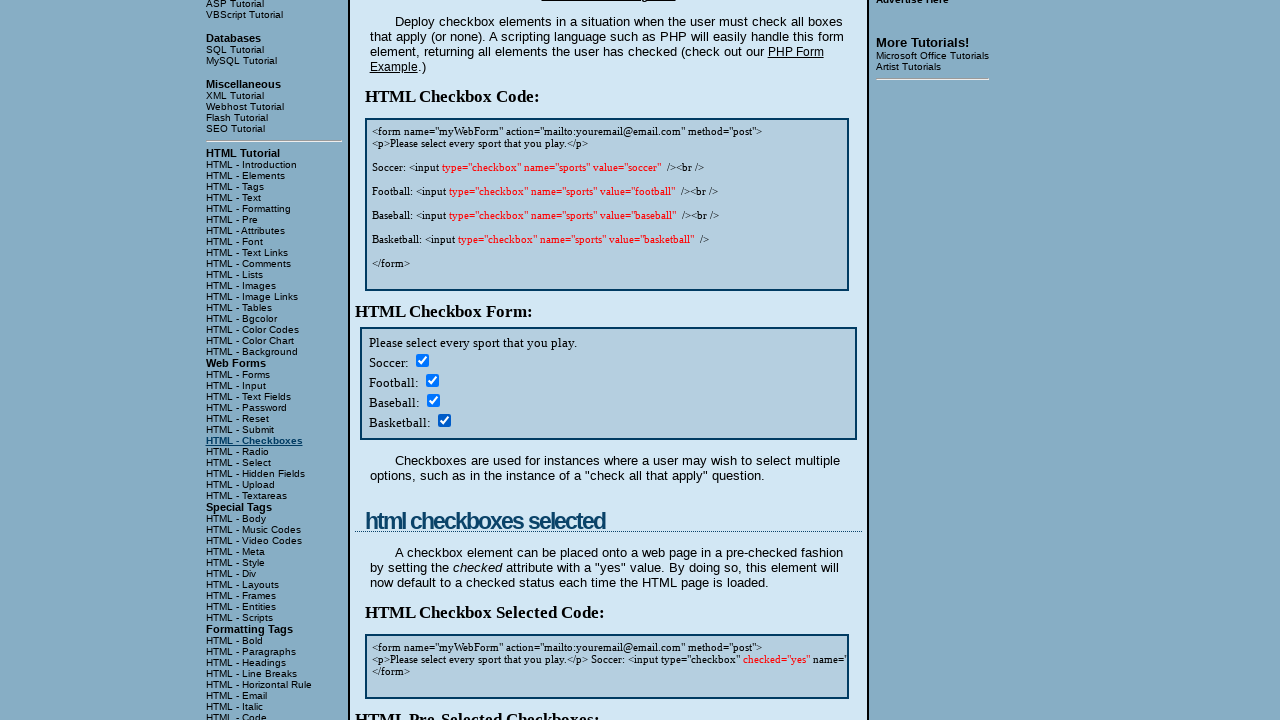

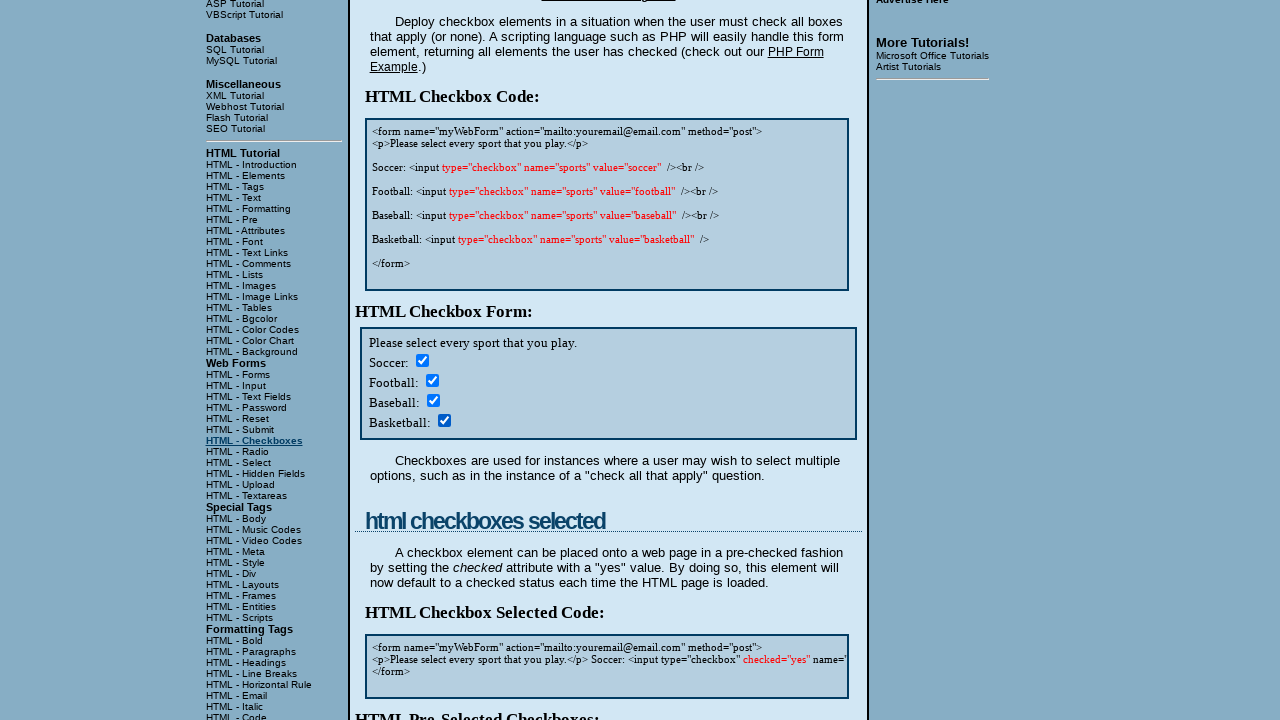